Tests a practice form by checking checkboxes, selecting a gender option, filling a password field, submitting the form, and navigating to the shop page

Starting URL: https://rahulshettyacademy.com/angularpractice/

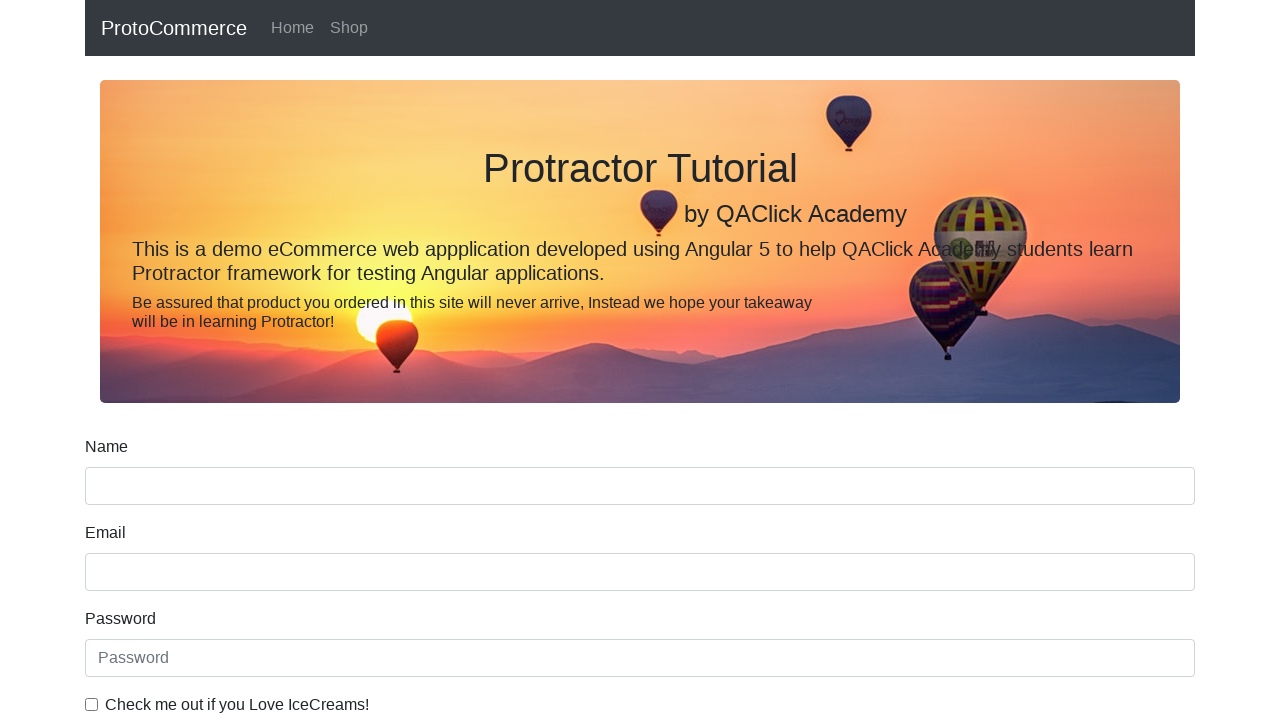

Checked the ice cream checkbox at (92, 704) on internal:label="Check me out if you Love IceCreams!"i
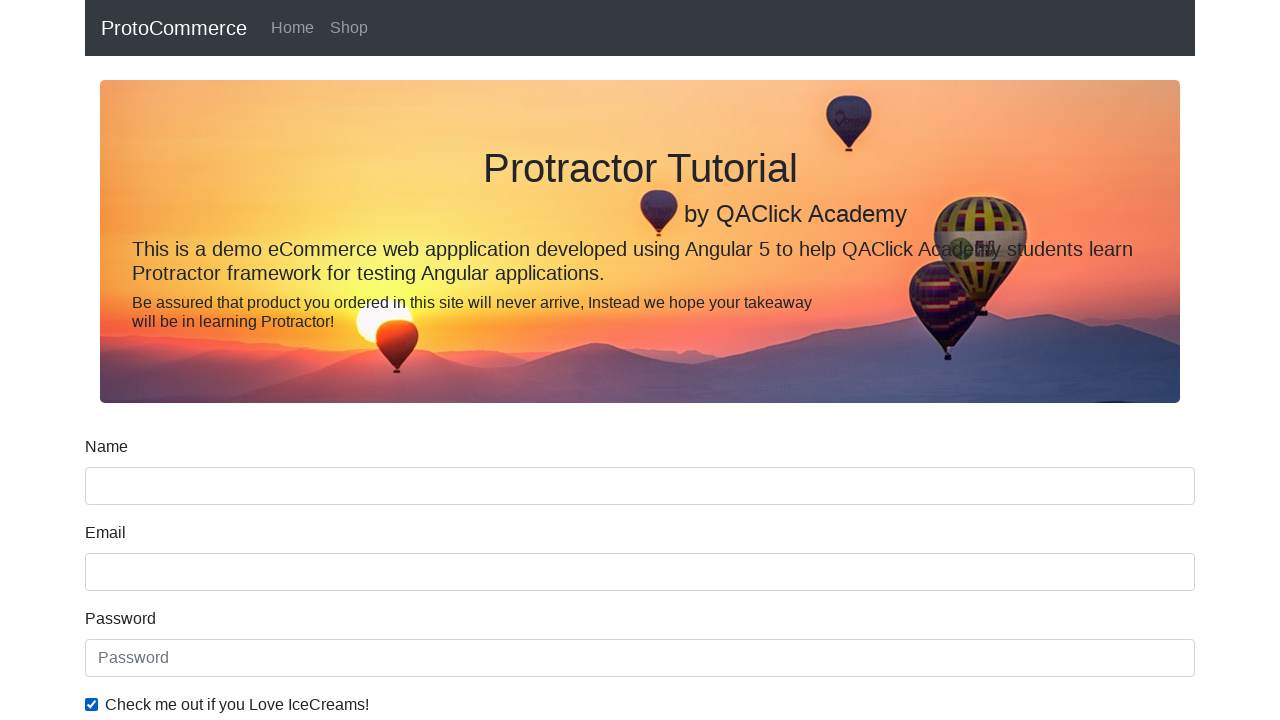

Selected Employed radio button at (326, 360) on internal:label="Employed"i
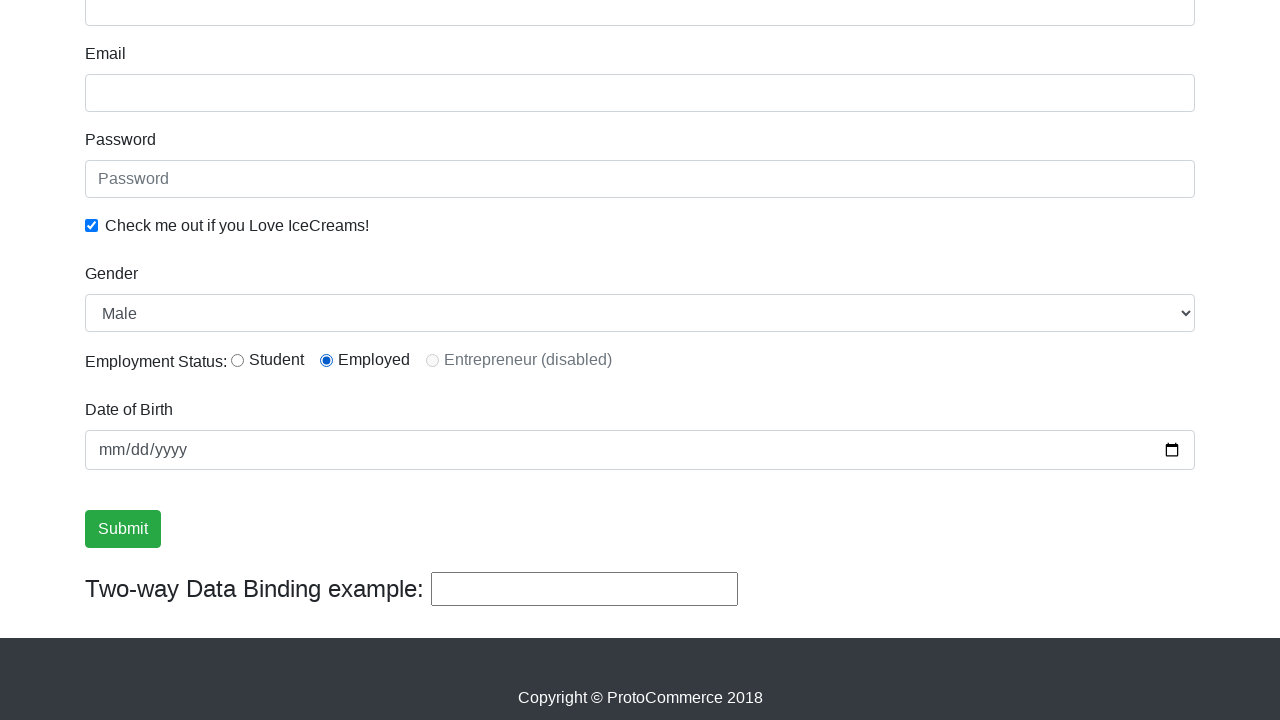

Selected Female from Gender dropdown on internal:label="Gender"i
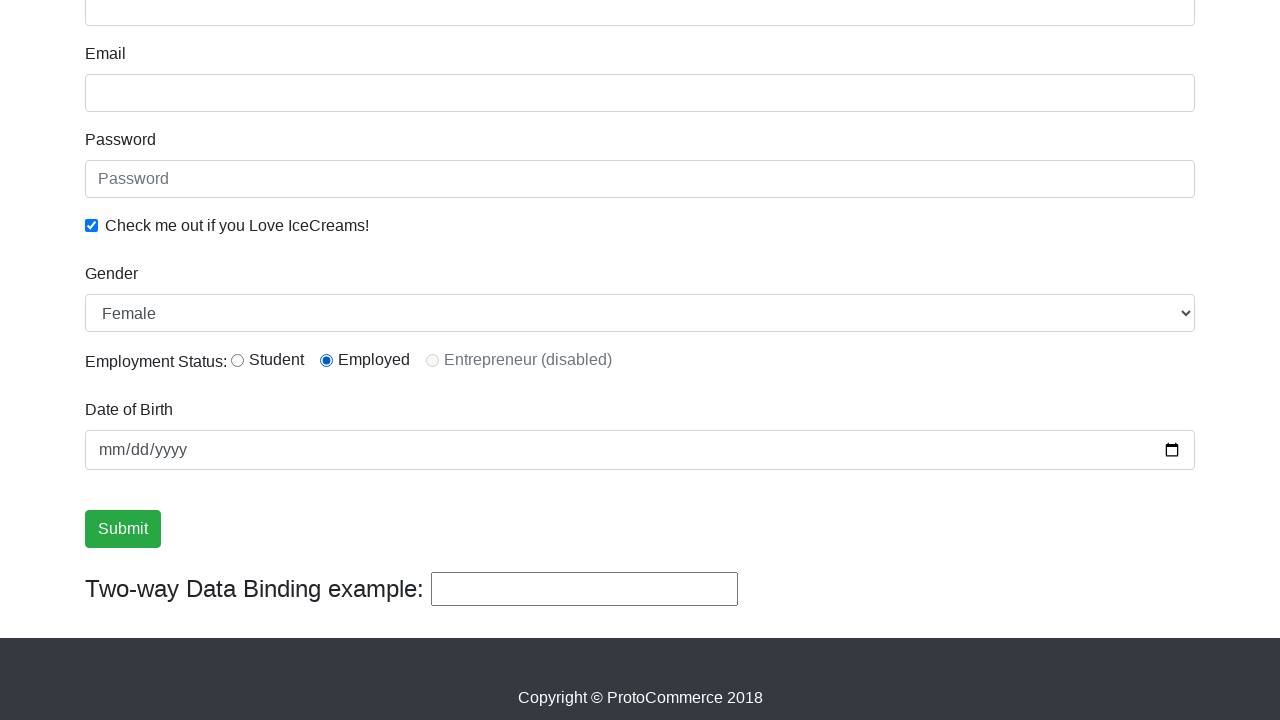

Filled password field with 'Admin@123' on internal:attr=[placeholder="Password"i]
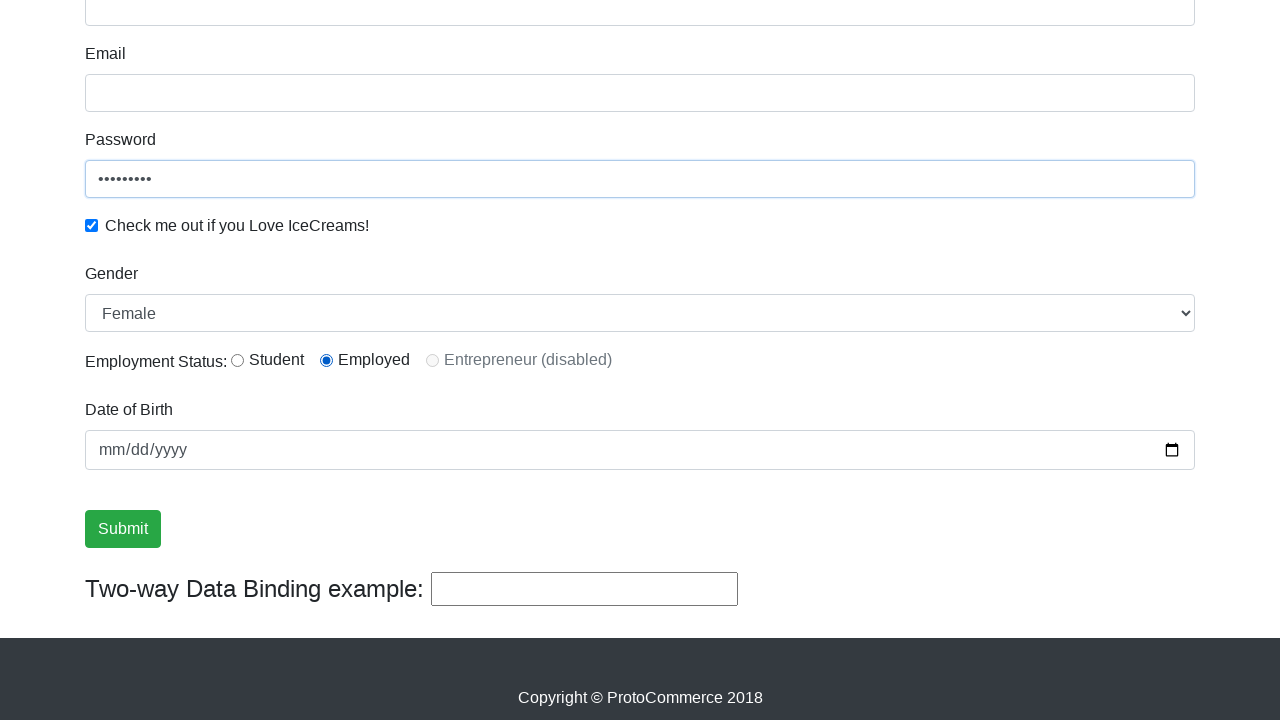

Clicked the submit button at (123, 529) on internal:role=button[name="submit"i]
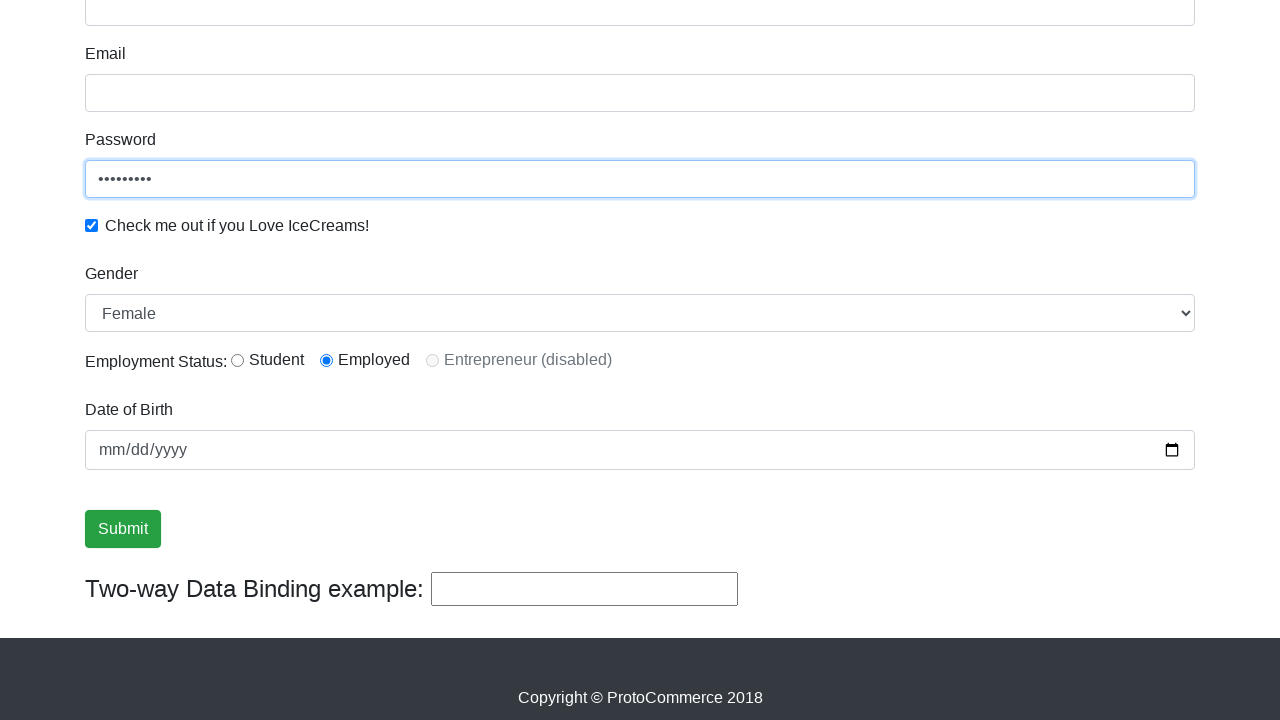

Verified success message is visible
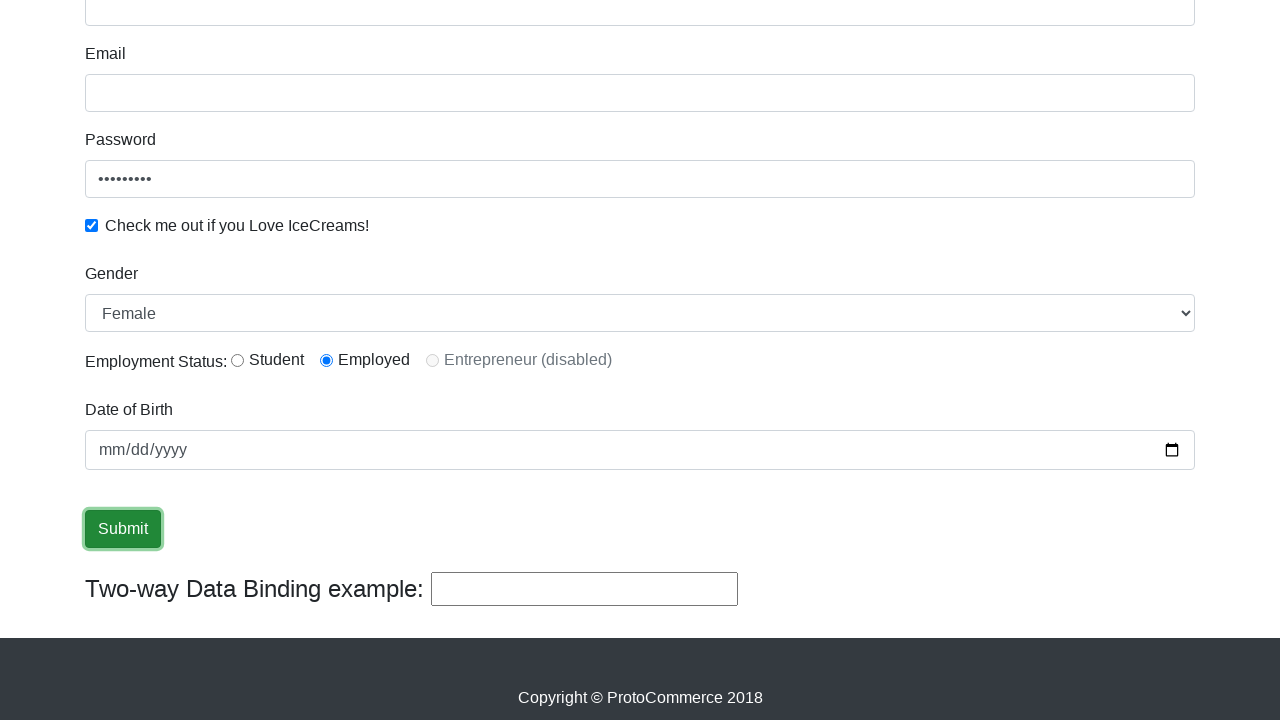

Clicked the Shop link to navigate to shop page at (349, 28) on internal:role=link[name="shop"i]
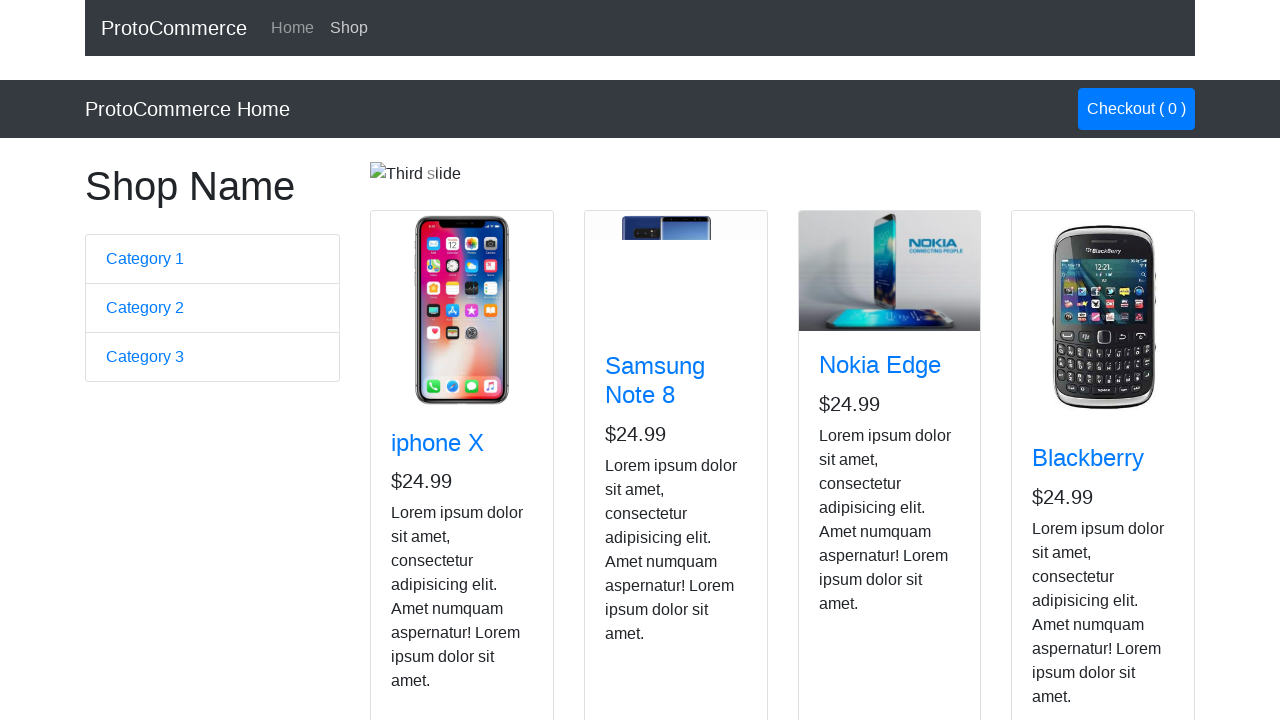

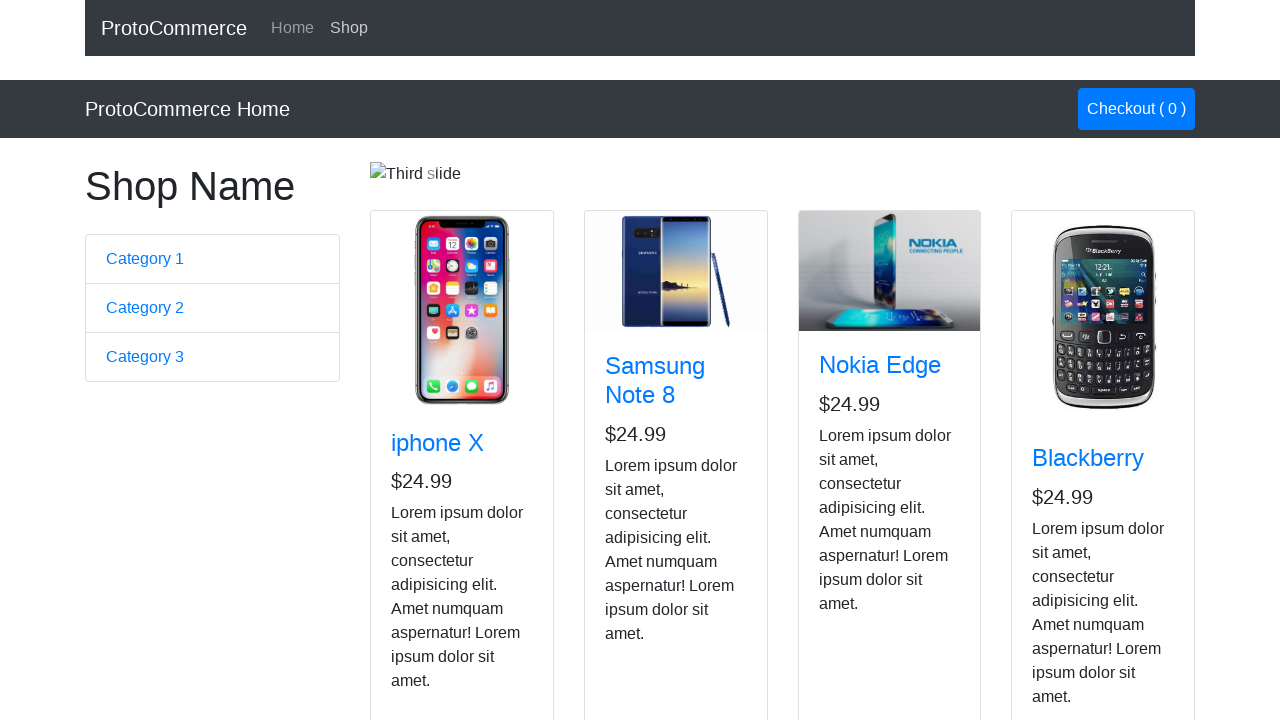